Tests dropdown selection functionality by verifying the default option and selecting a different option

Starting URL: http://theinternet.przyklady.javastart.pl/dropdown

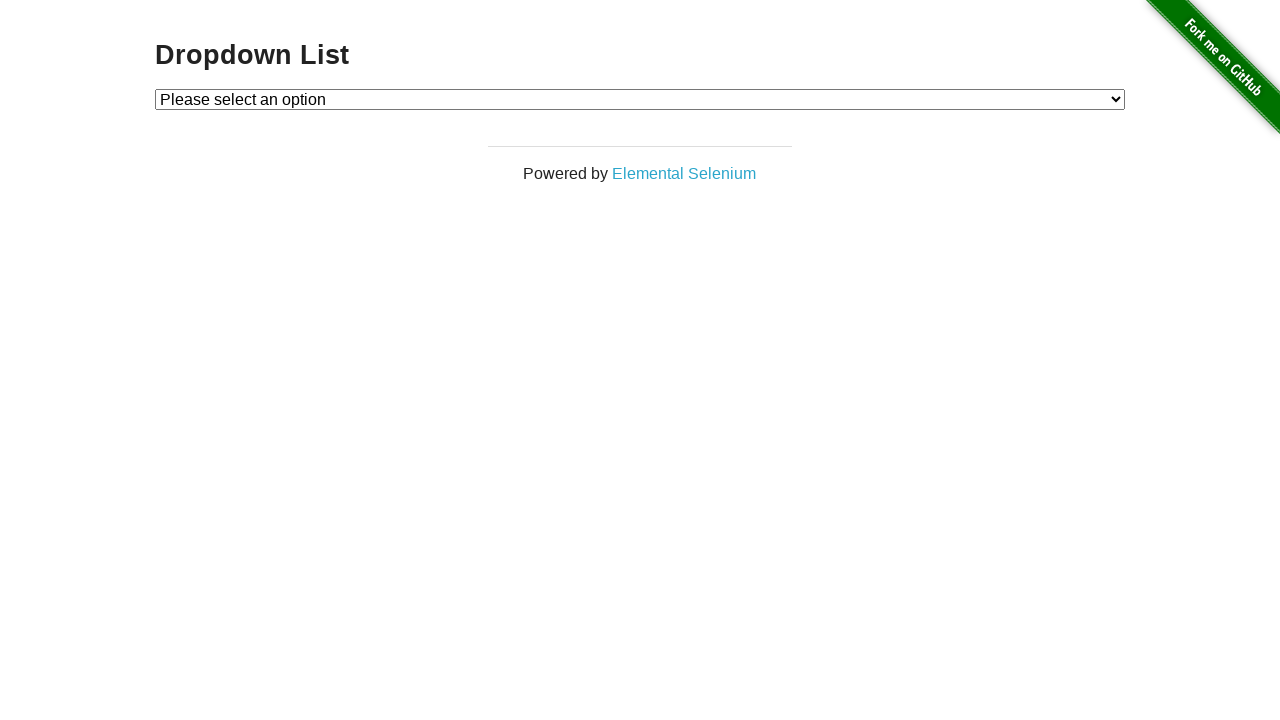

Located dropdown element with id 'dropdown'
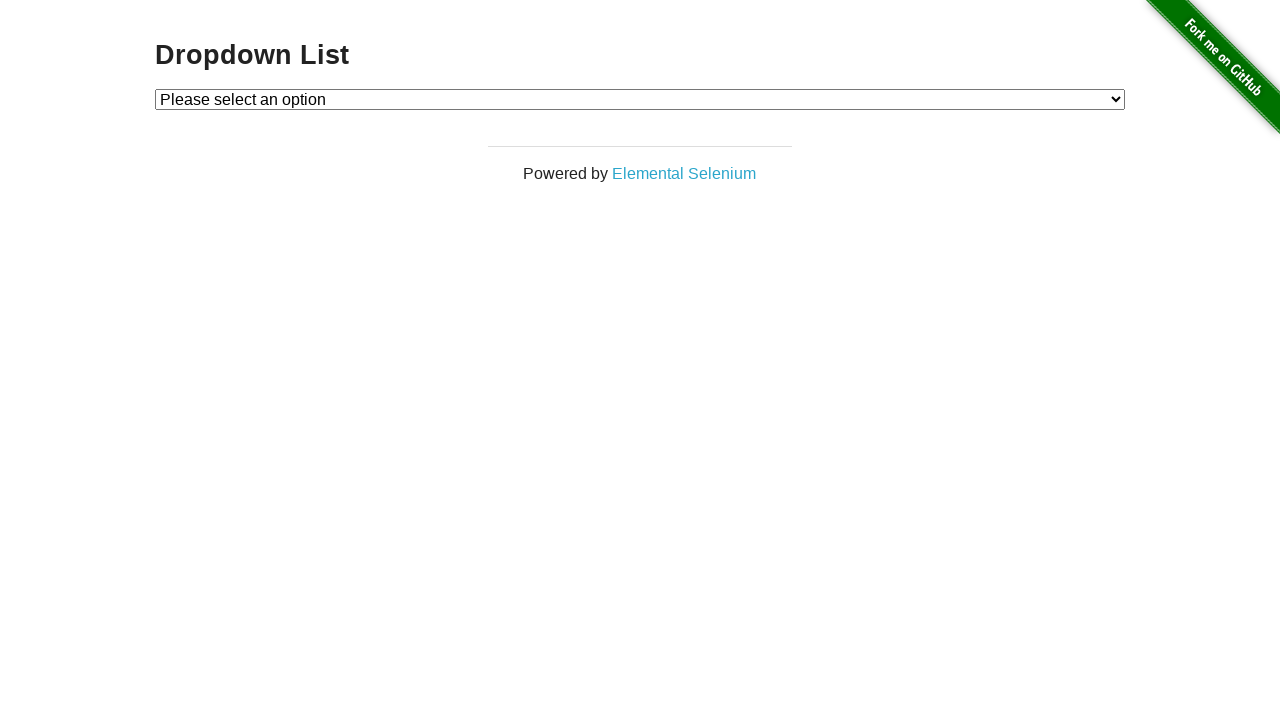

Retrieved default selected option text
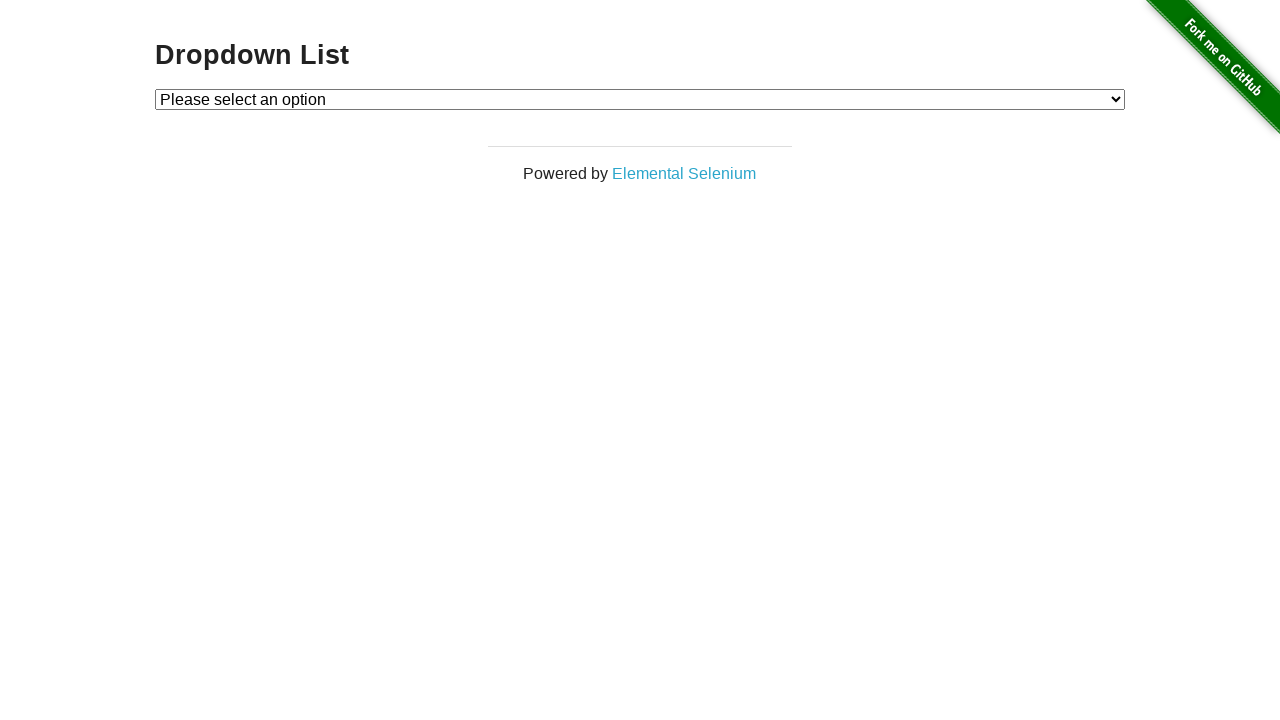

Verified default option is 'Please select an option'
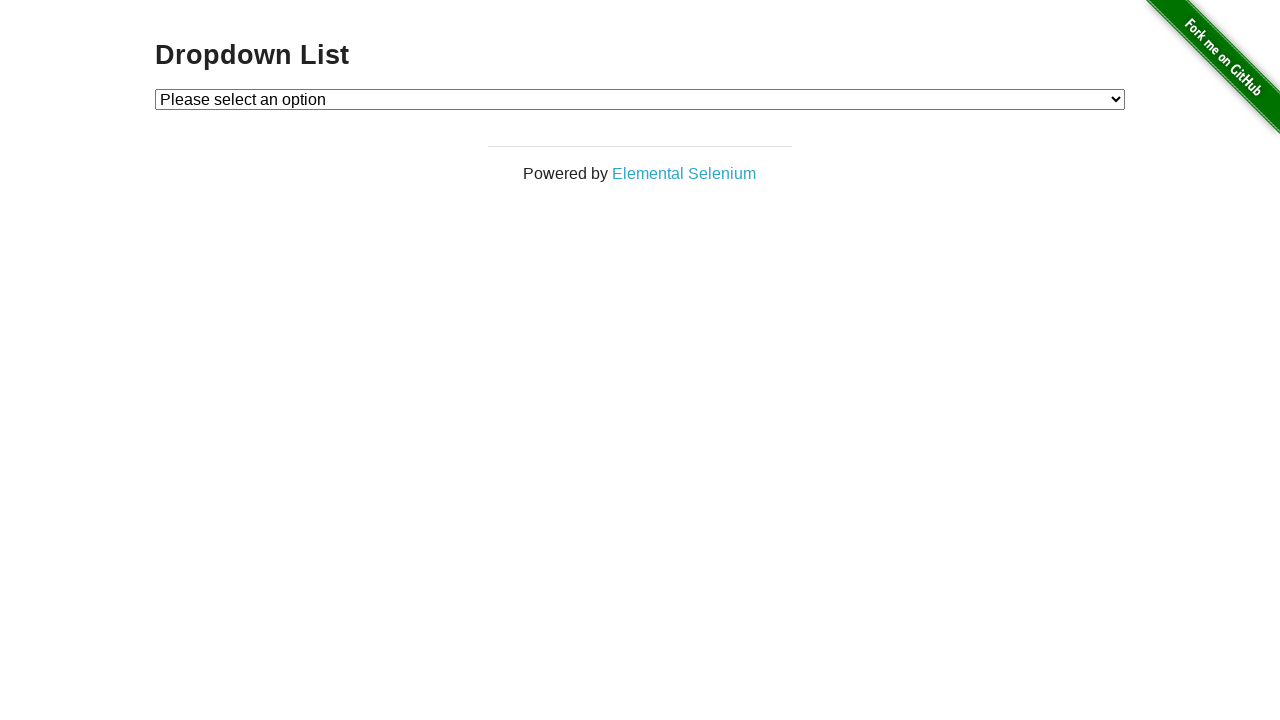

Selected 'Option 1' from dropdown by value on #dropdown
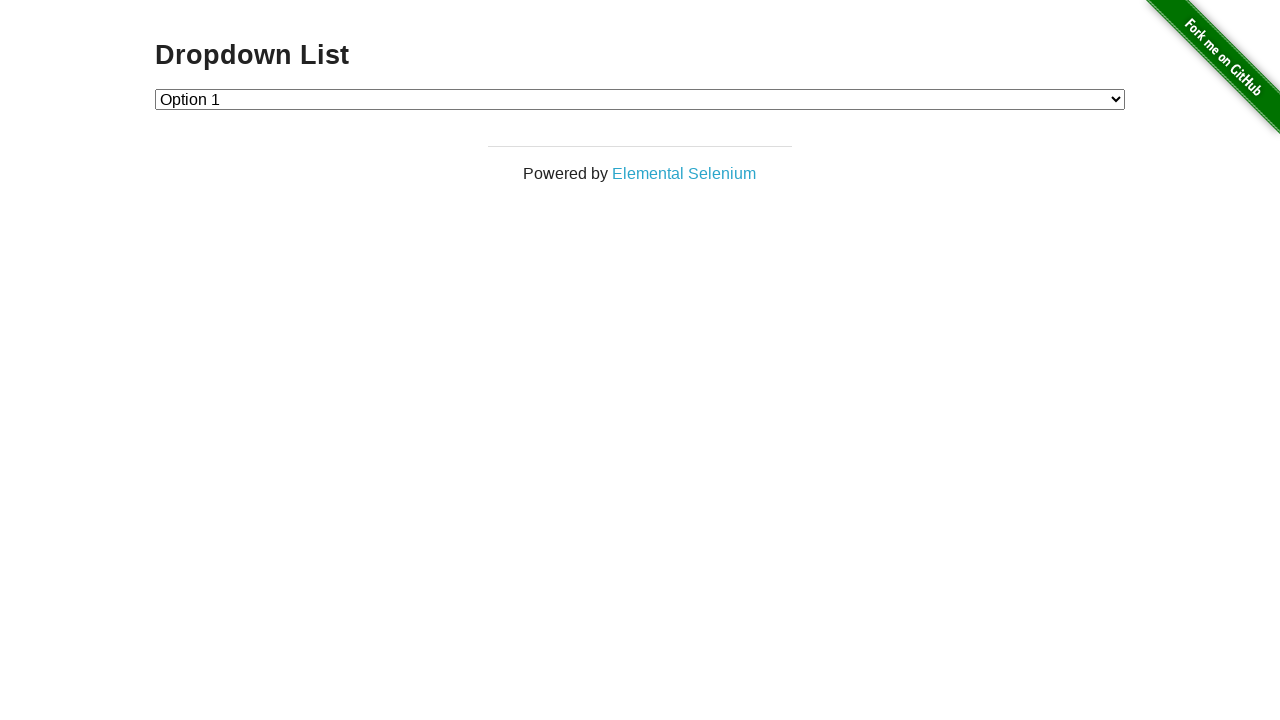

Retrieved newly selected option text
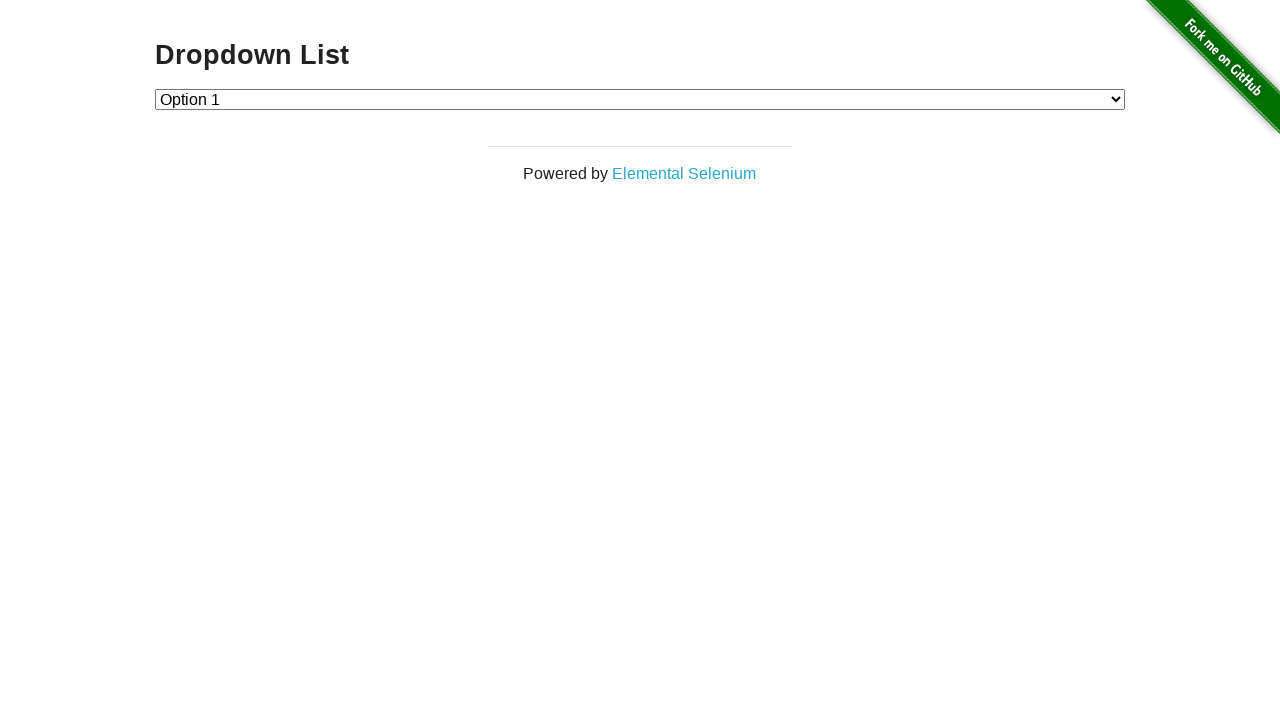

Verified 'Option 1' is now selected in dropdown
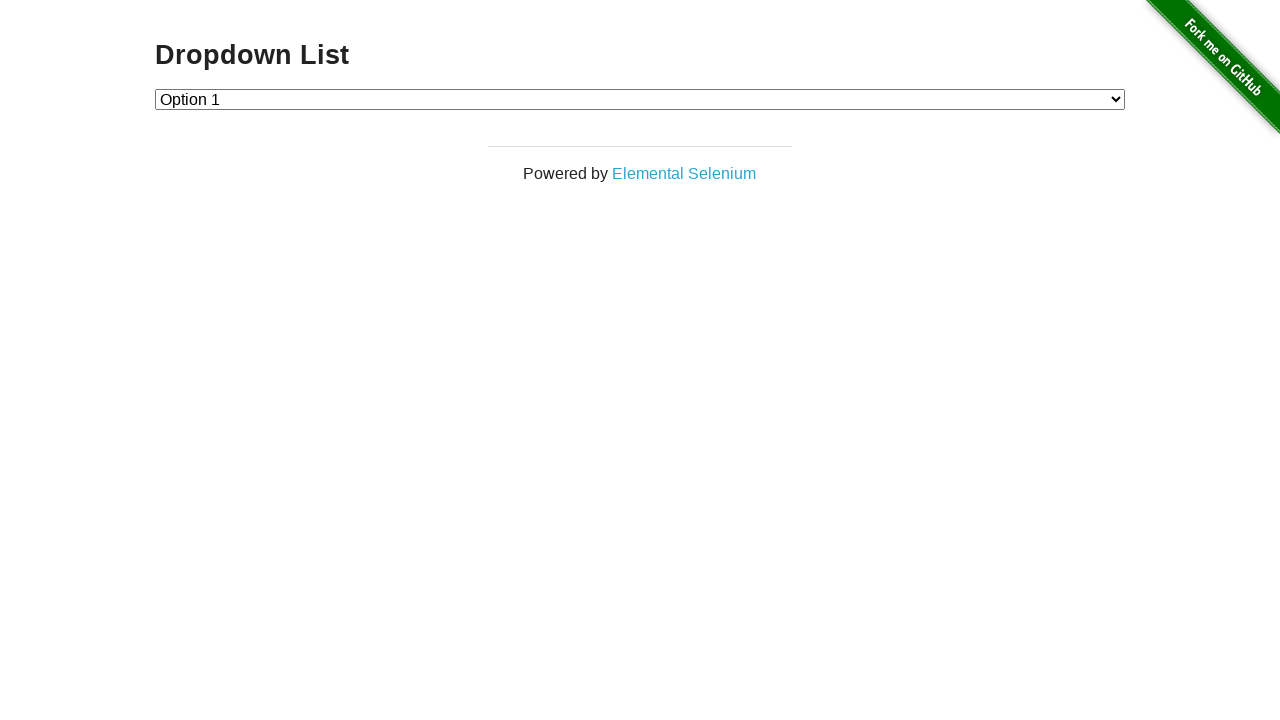

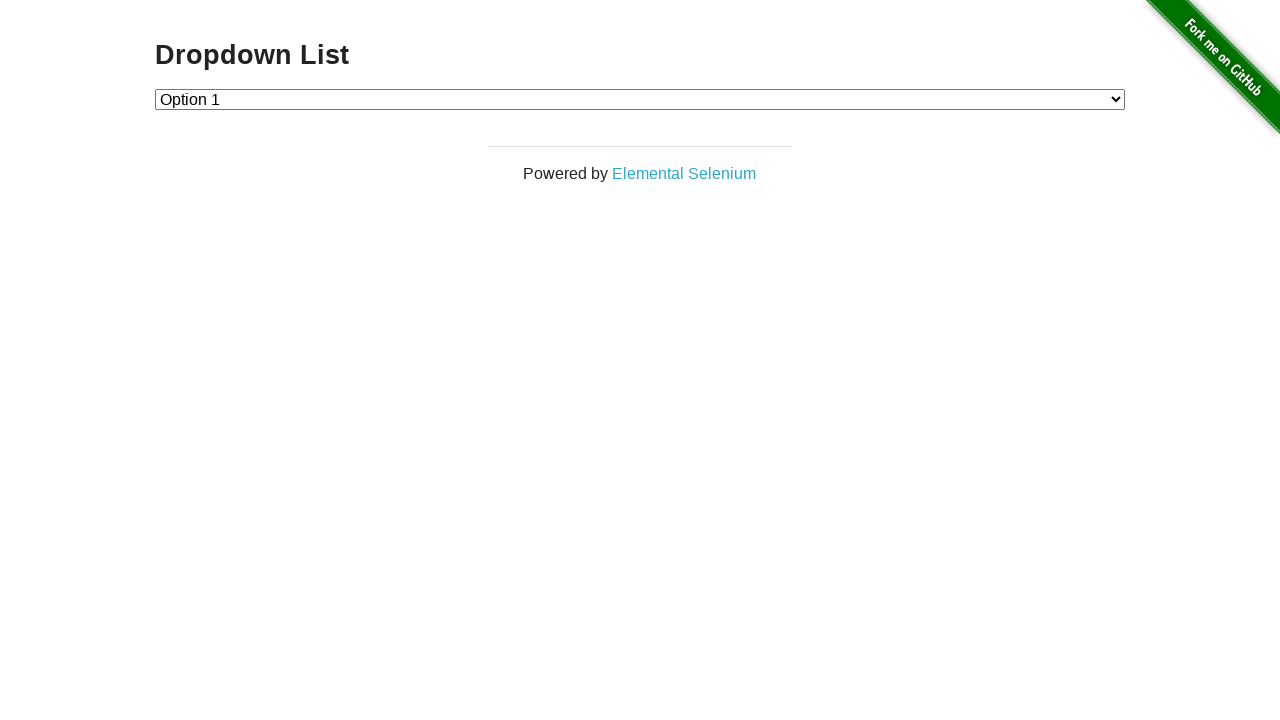